Tests the grain quotation form on LAR Agro website by selecting an option from the dropdown and clicking the submit button to load quotation data.

Starting URL: https://www.lar.ind.br/lar-agro/agricola/

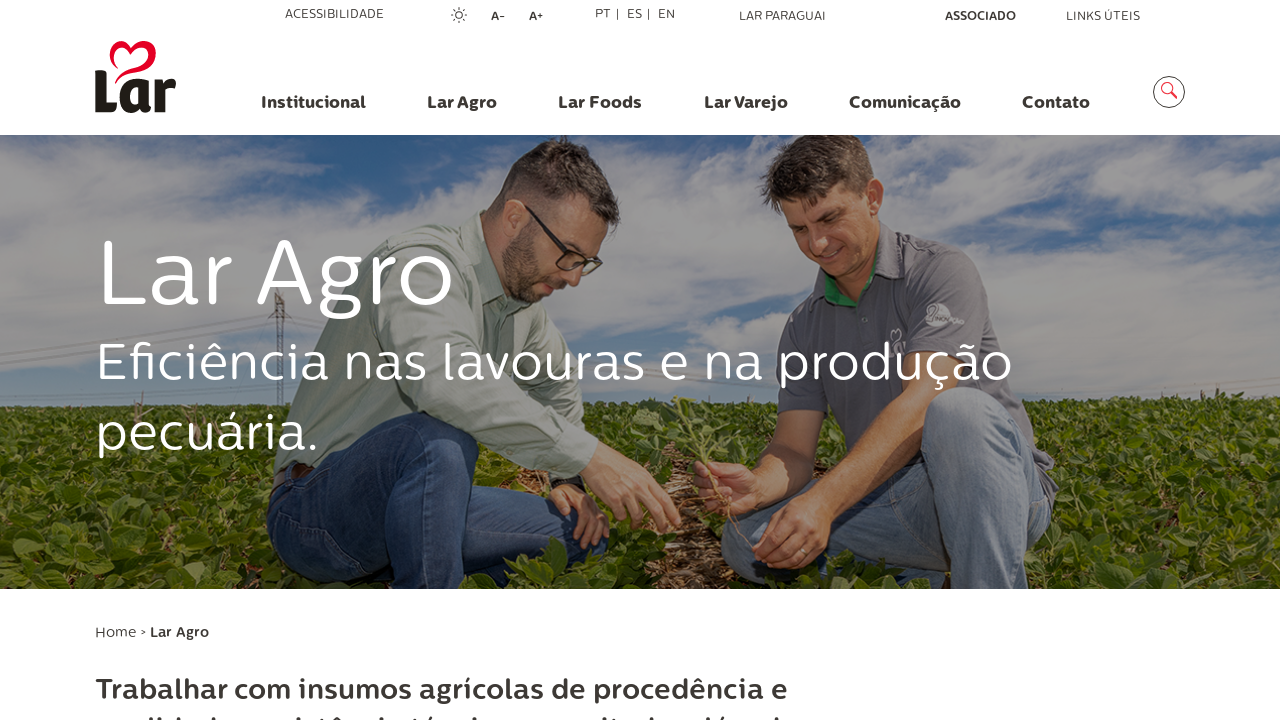

Waited for quotation dropdown to be available
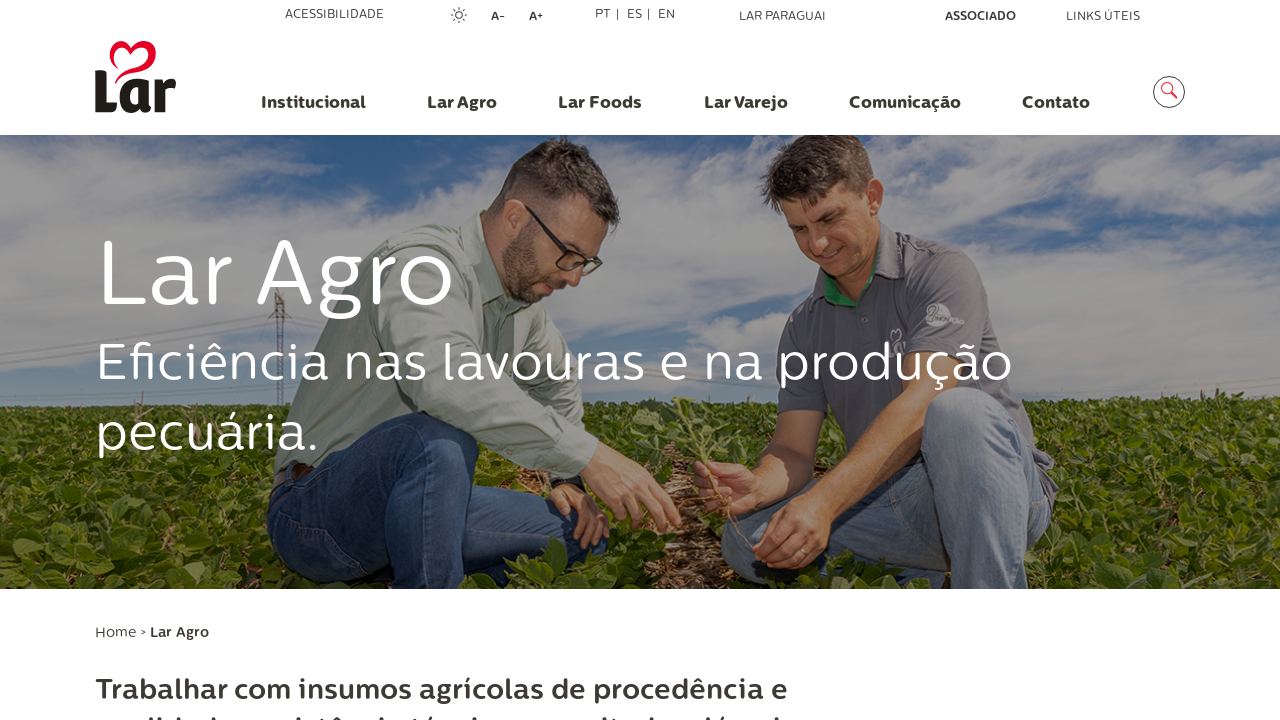

Located the quotation dropdown element
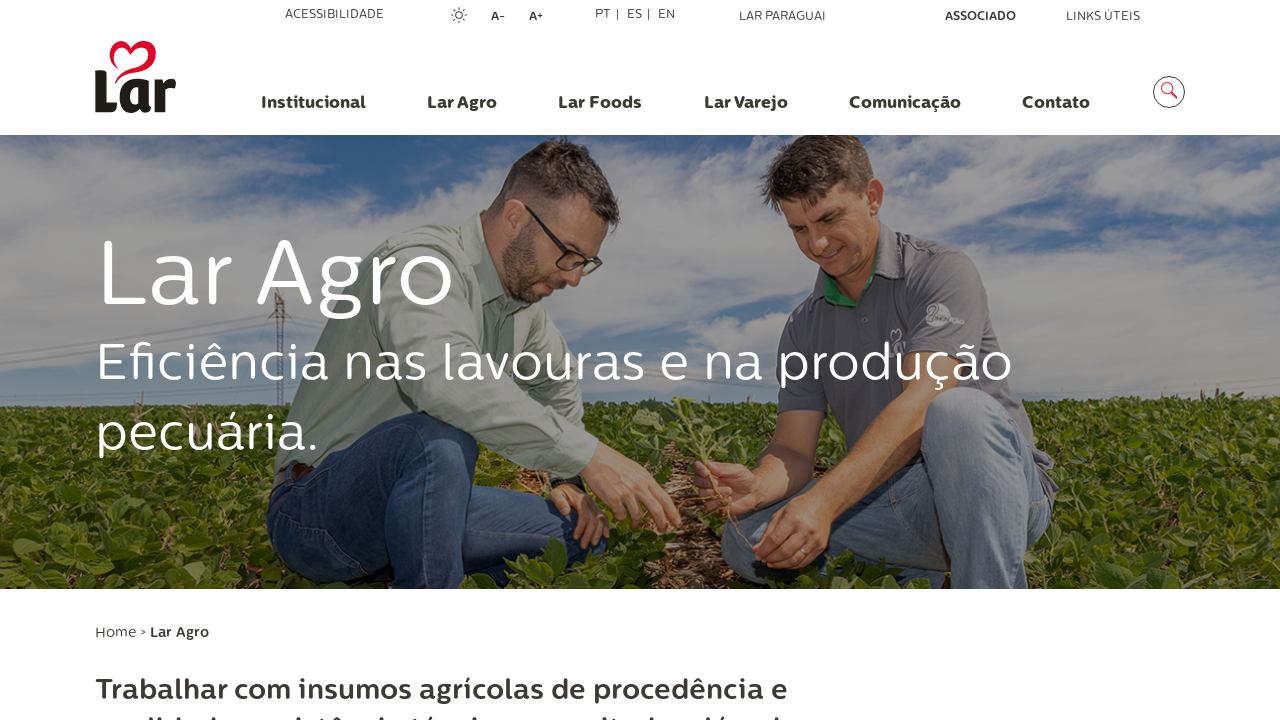

Selected option at index 1 from the grain quotation dropdown on #cotacao
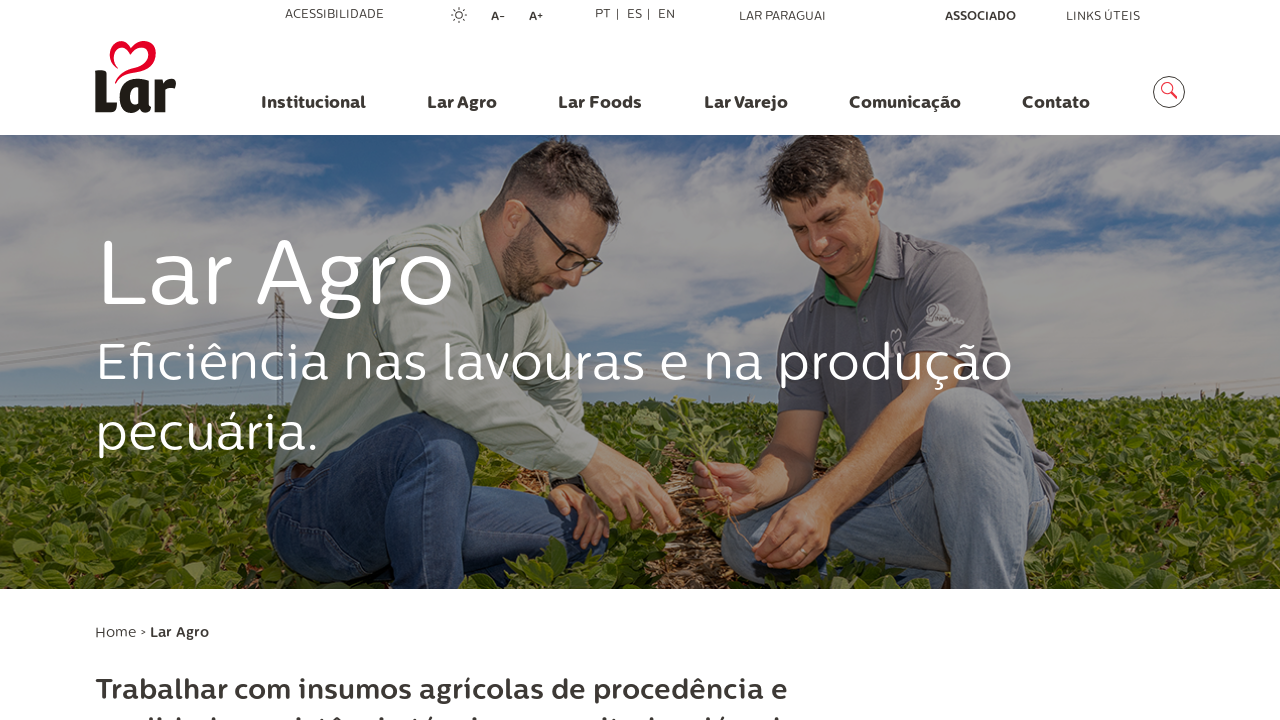

Waited for submit button to be available
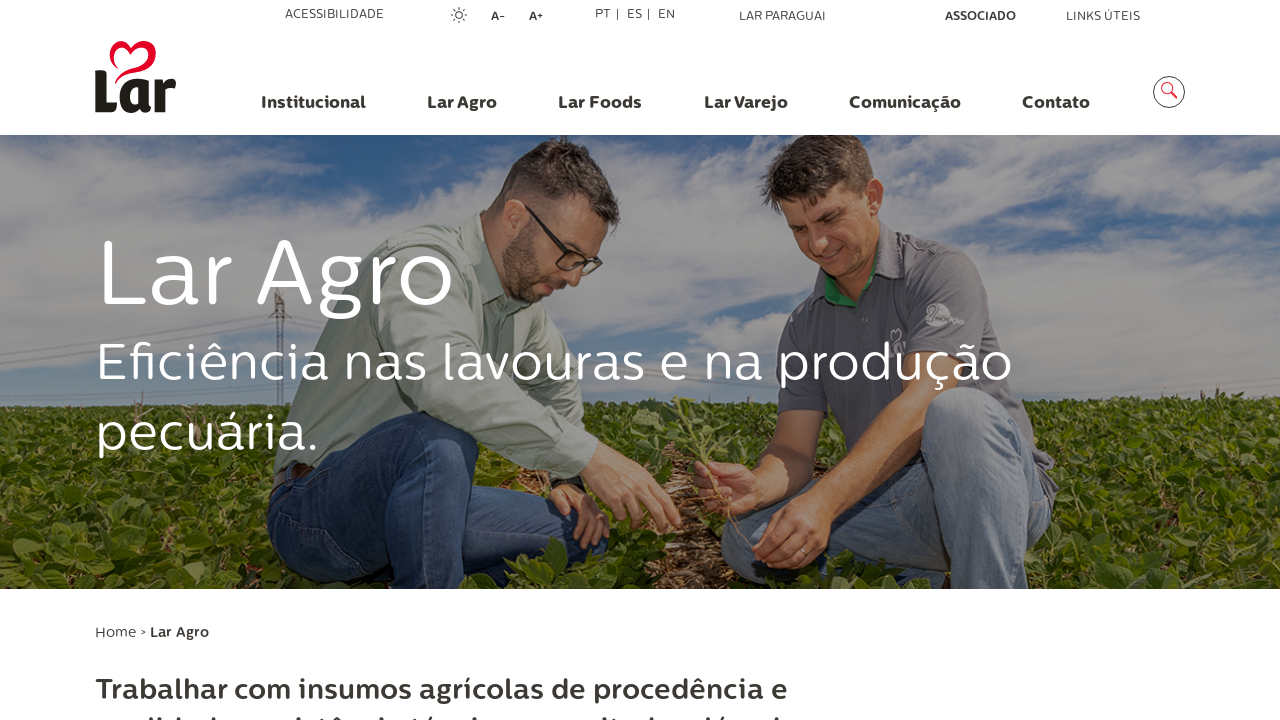

Clicked the submit button to load quotation data at (466, 360) on button[type='submit']:has-text('Enviar')
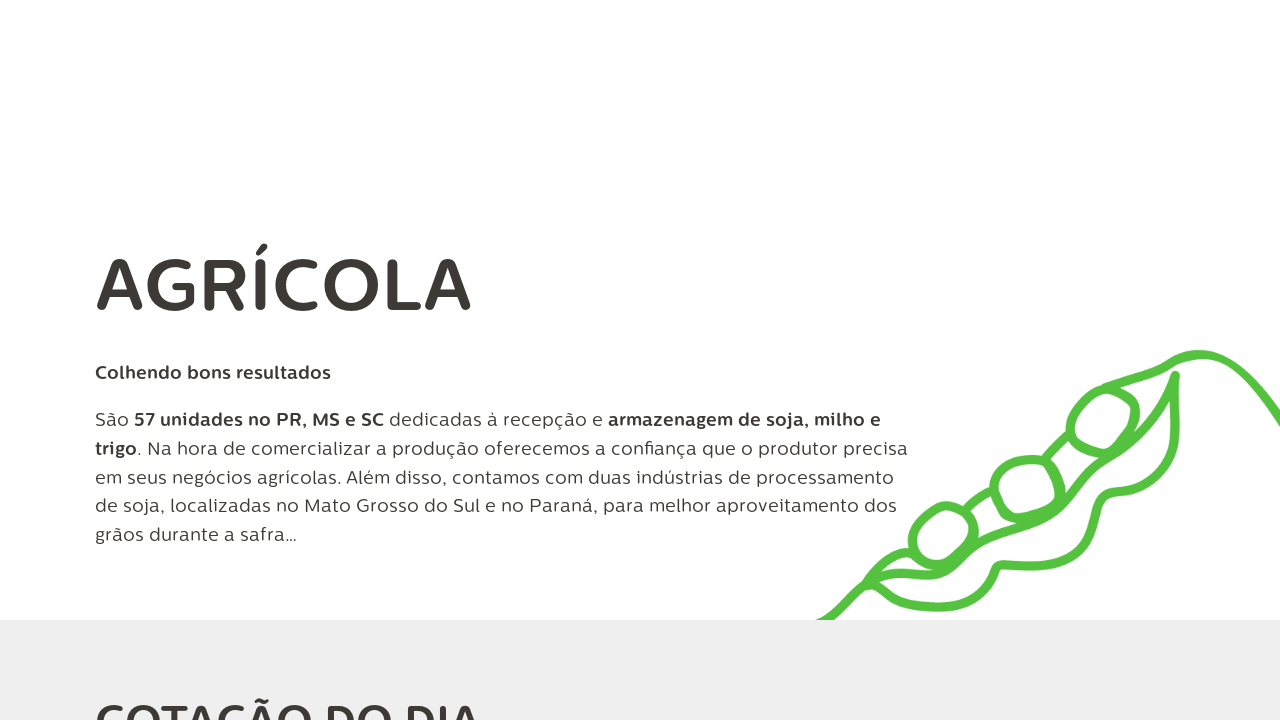

Quotation table loaded with results
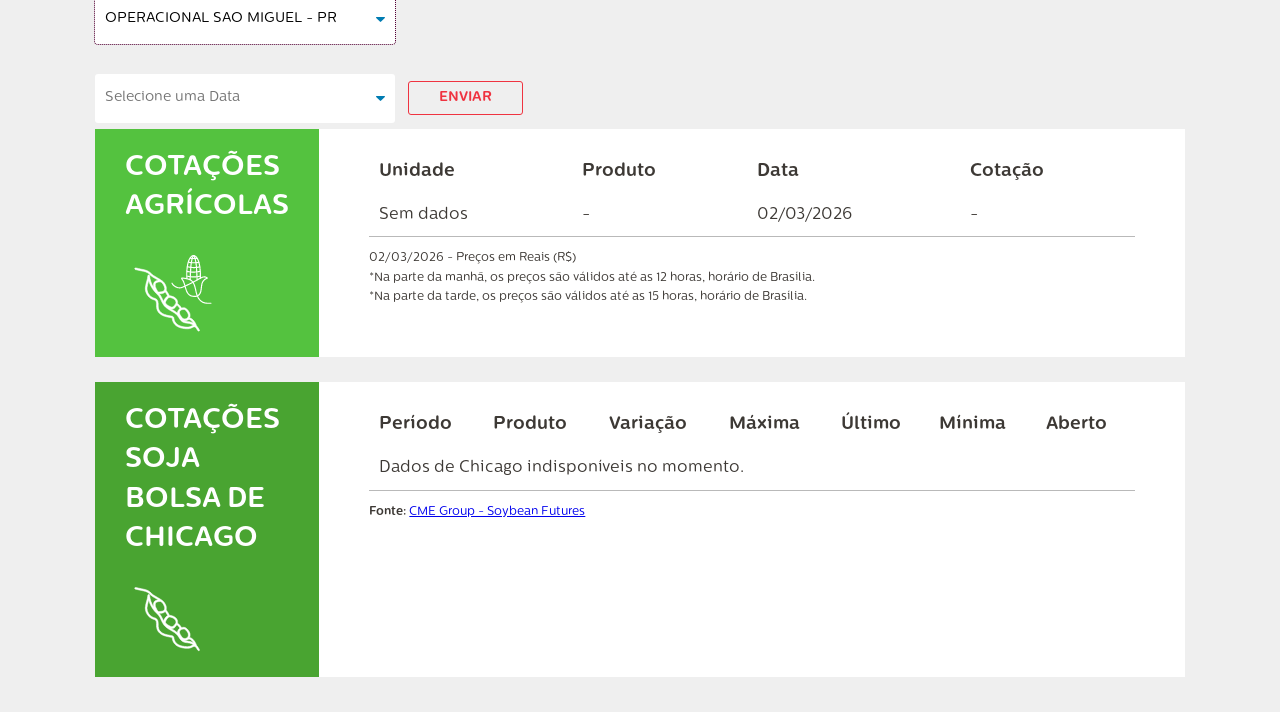

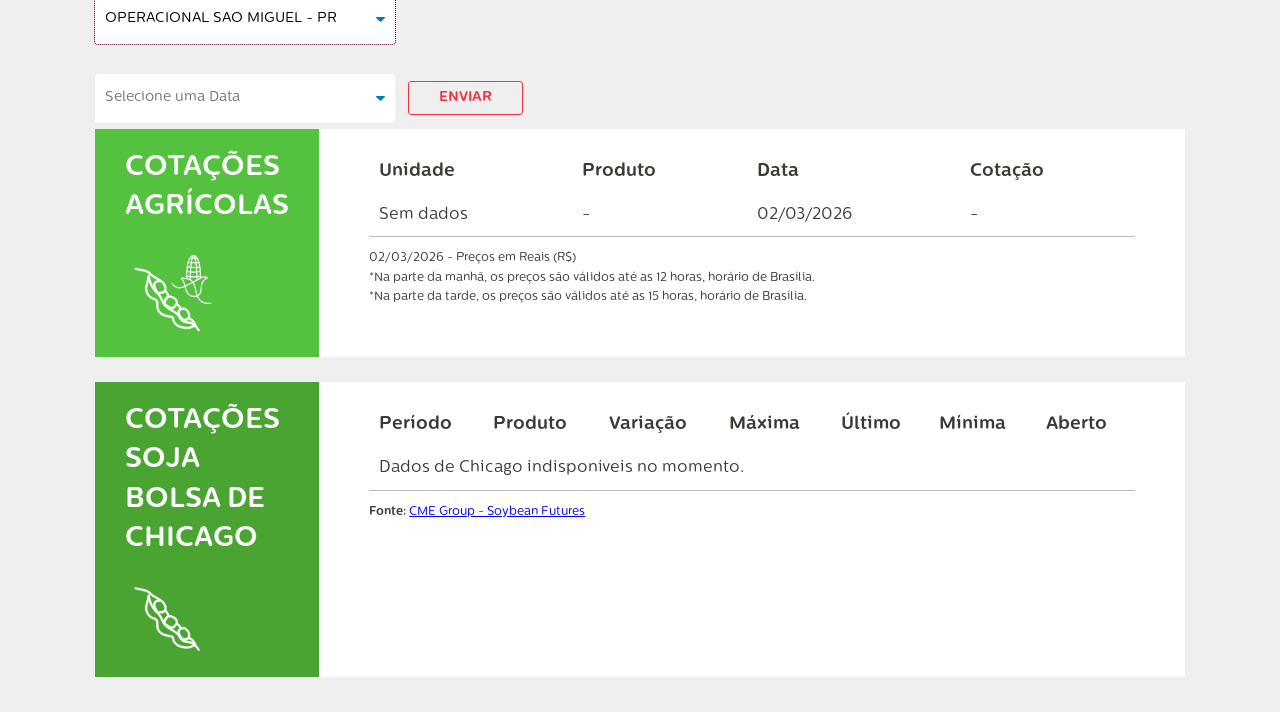